Tests dynamic content loading by clicking a start button and waiting for a hidden element to become visible

Starting URL: https://the-internet.herokuapp.com/dynamic_loading/1

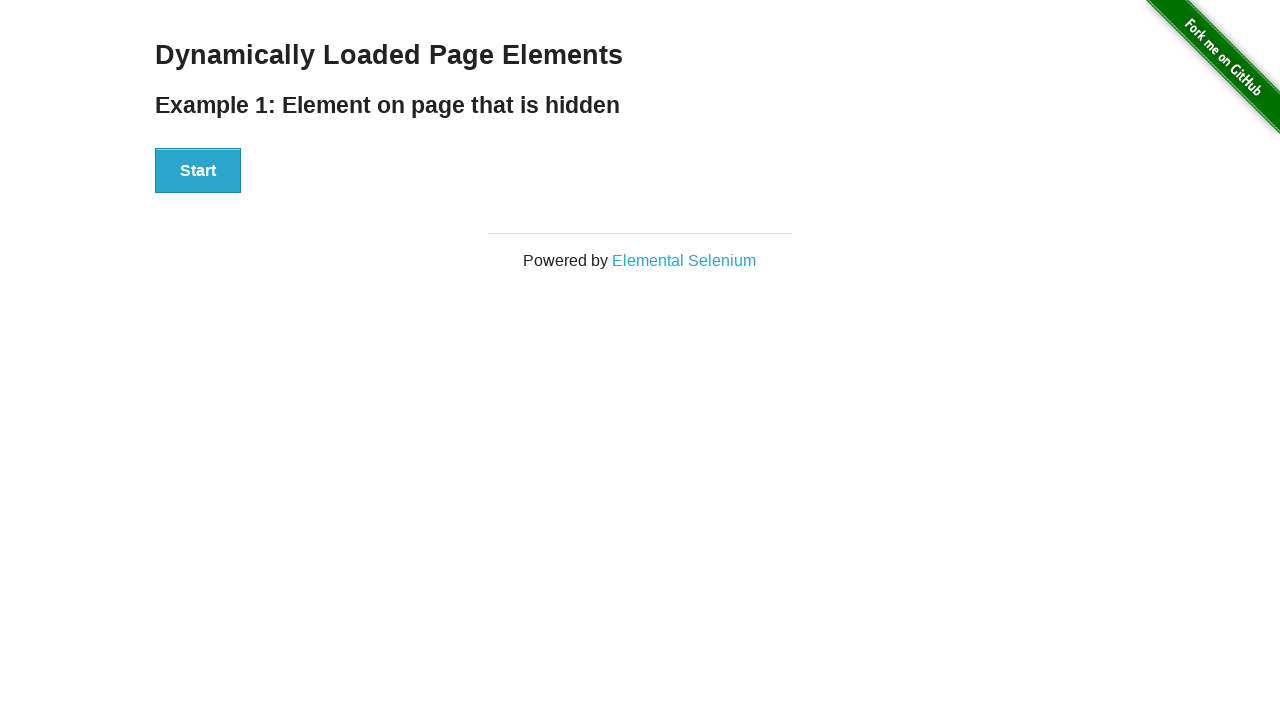

Navigated to dynamic loading test page
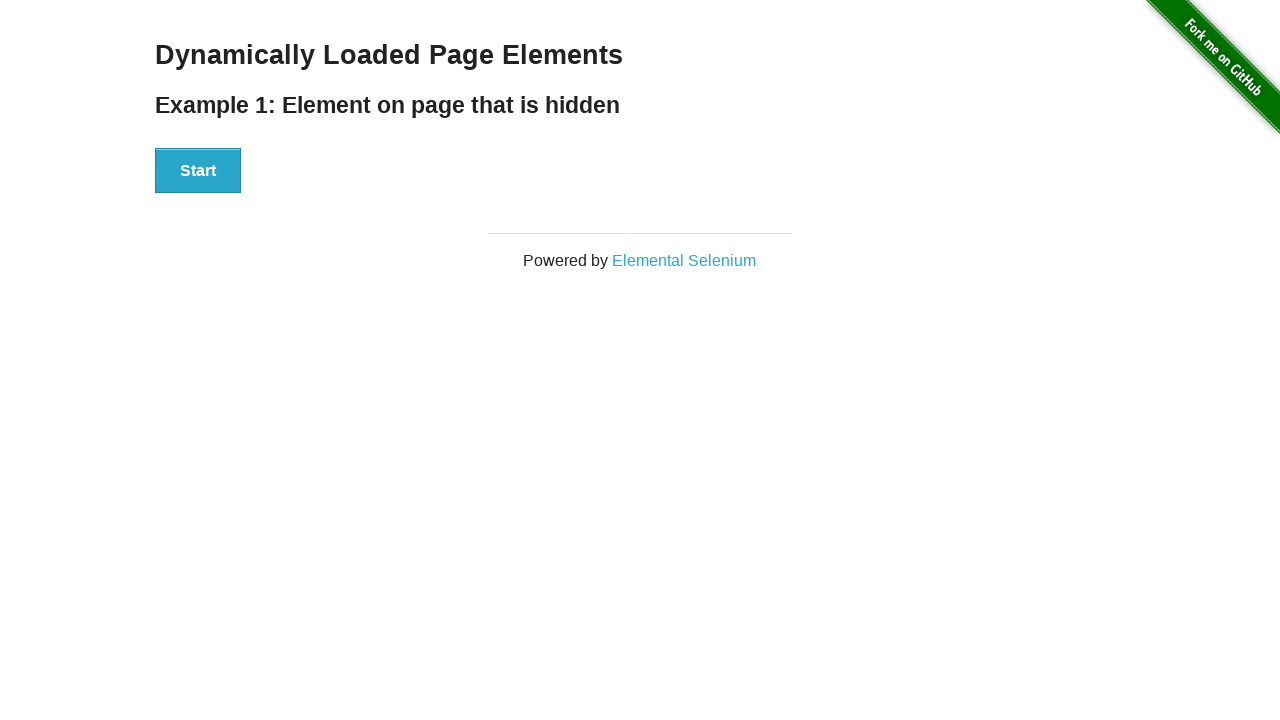

Clicked Start button to trigger dynamic content loading at (198, 171) on button:has-text('Start')
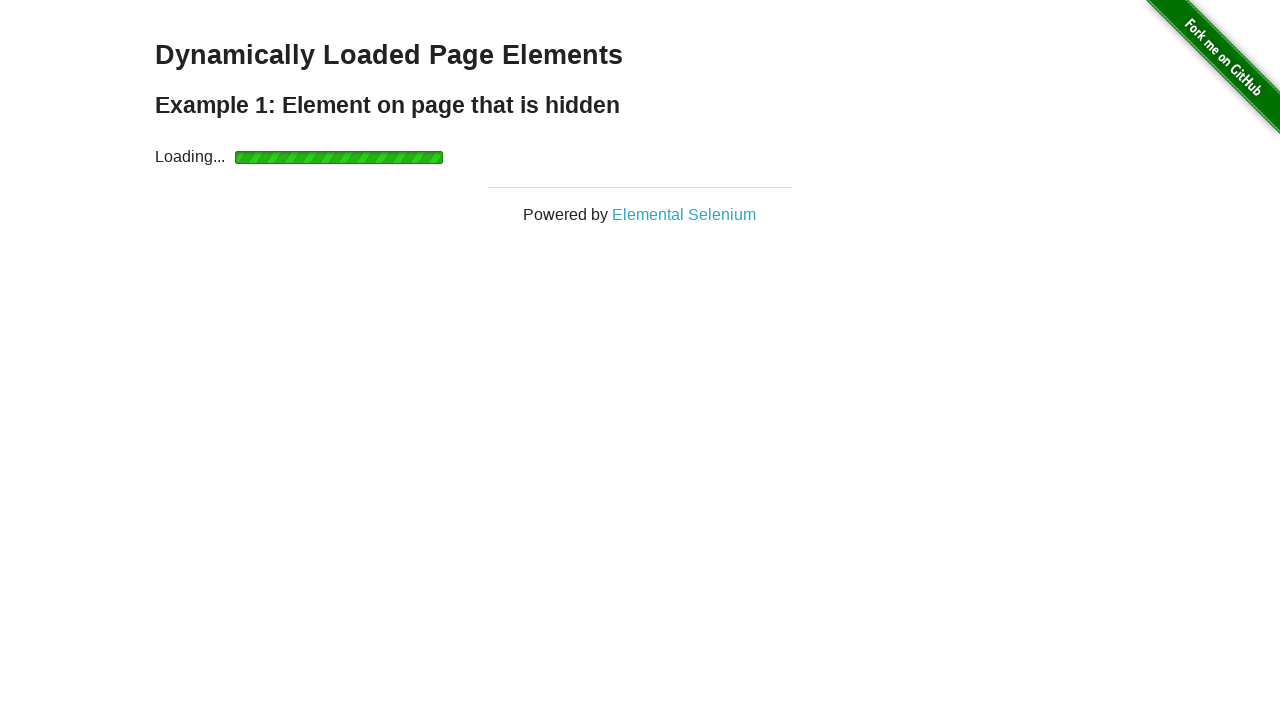

Hidden element became visible after dynamic loading completed
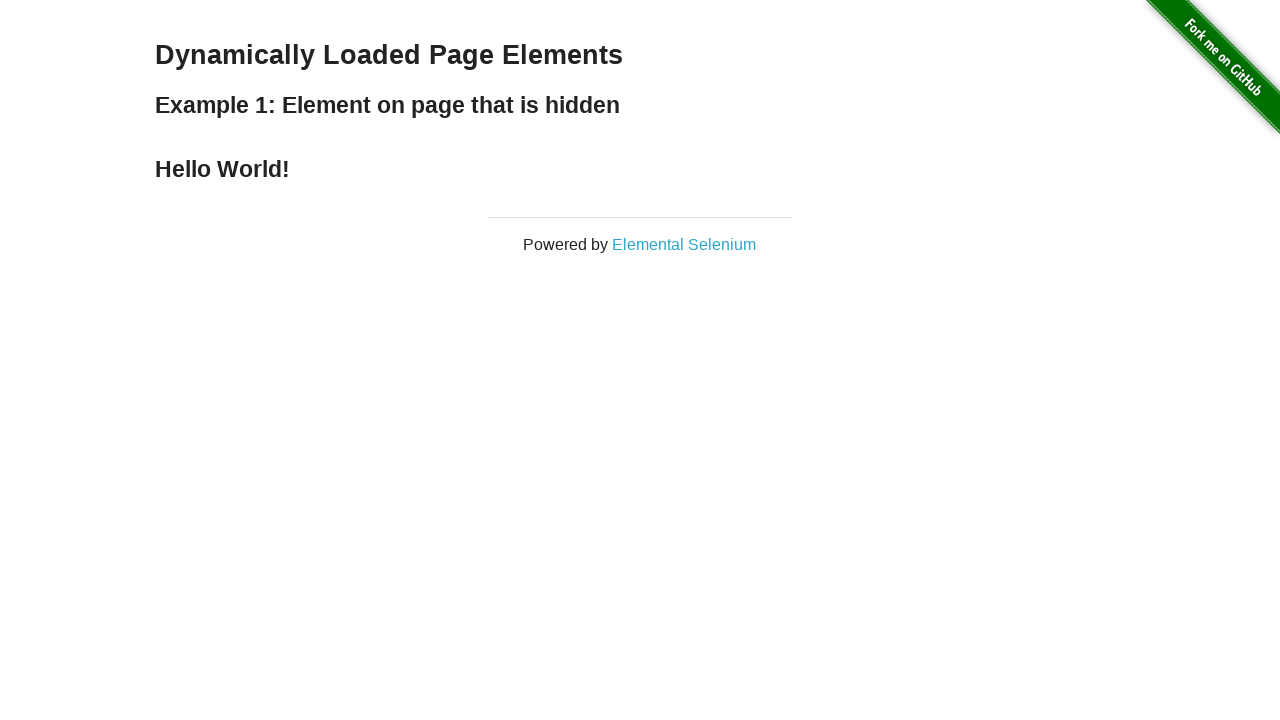

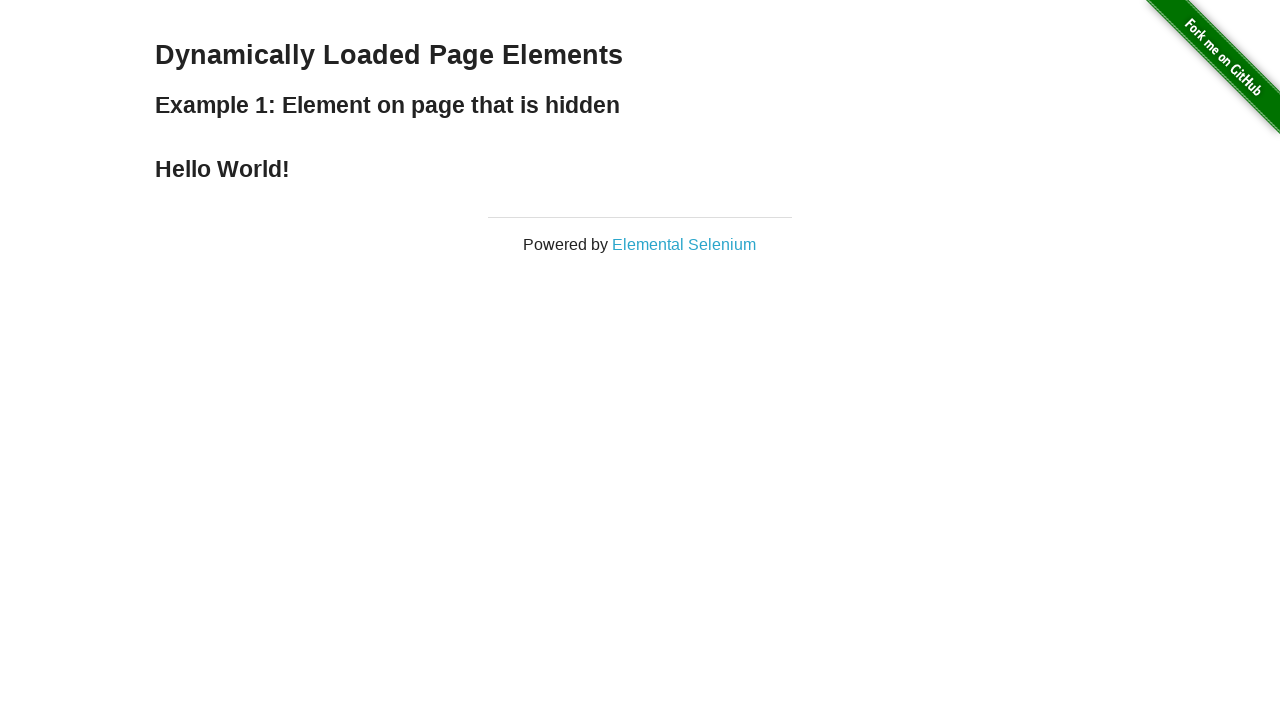